Tests registration form by filling in first name, last name, and email fields, then submitting the form and verifying the success message

Starting URL: https://suninjuly.github.io/registration1.html

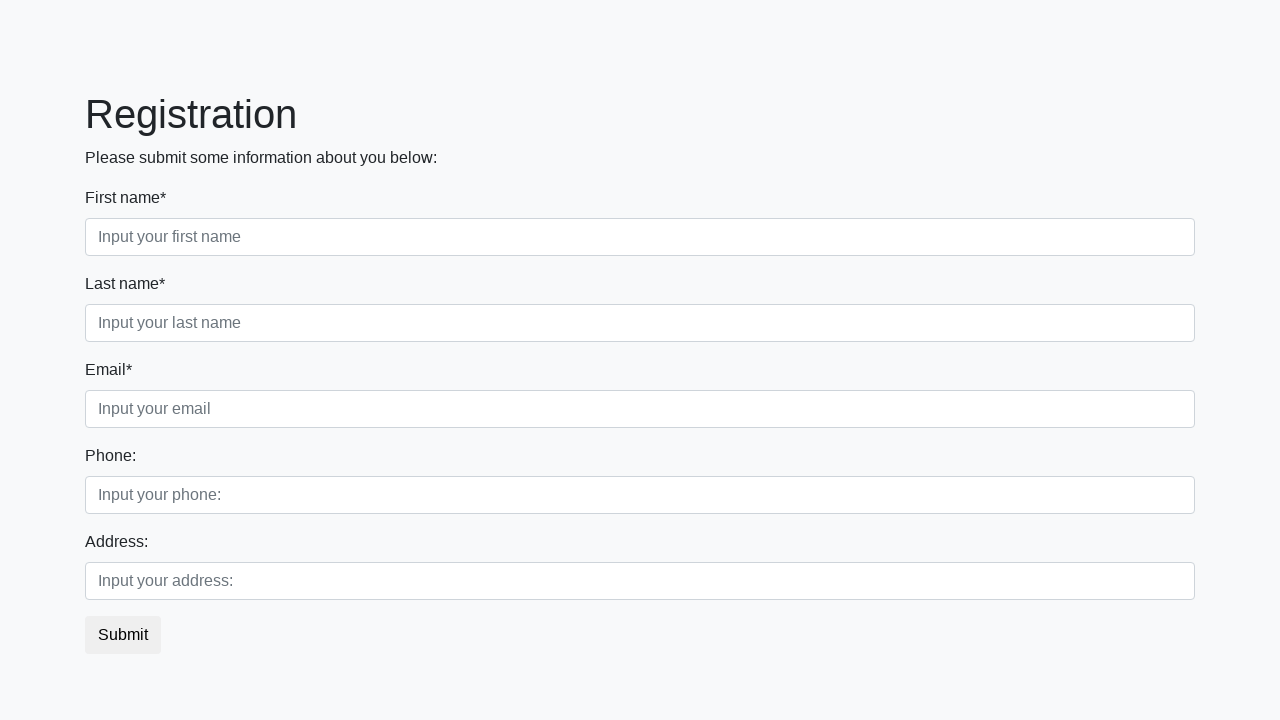

Filled first name field with 'Ivan' on input:required.form-control.first
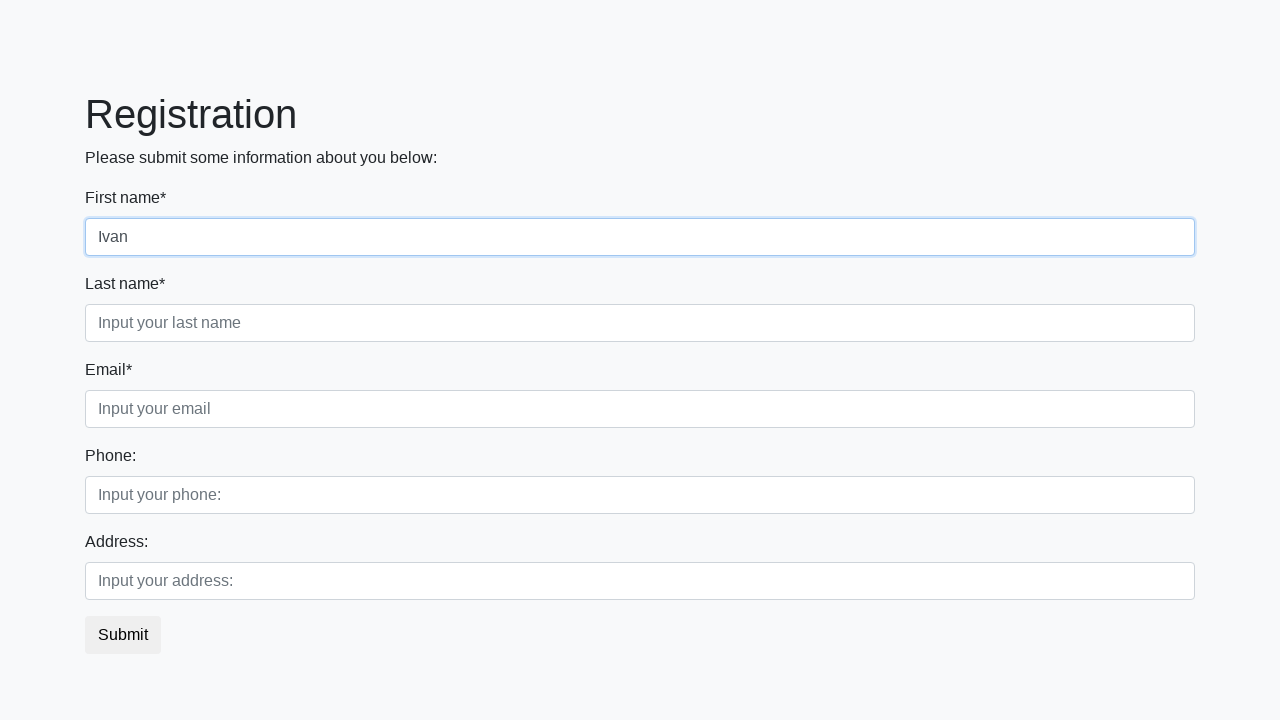

Filled last name field with 'Petrov' on input:required.form-control.second
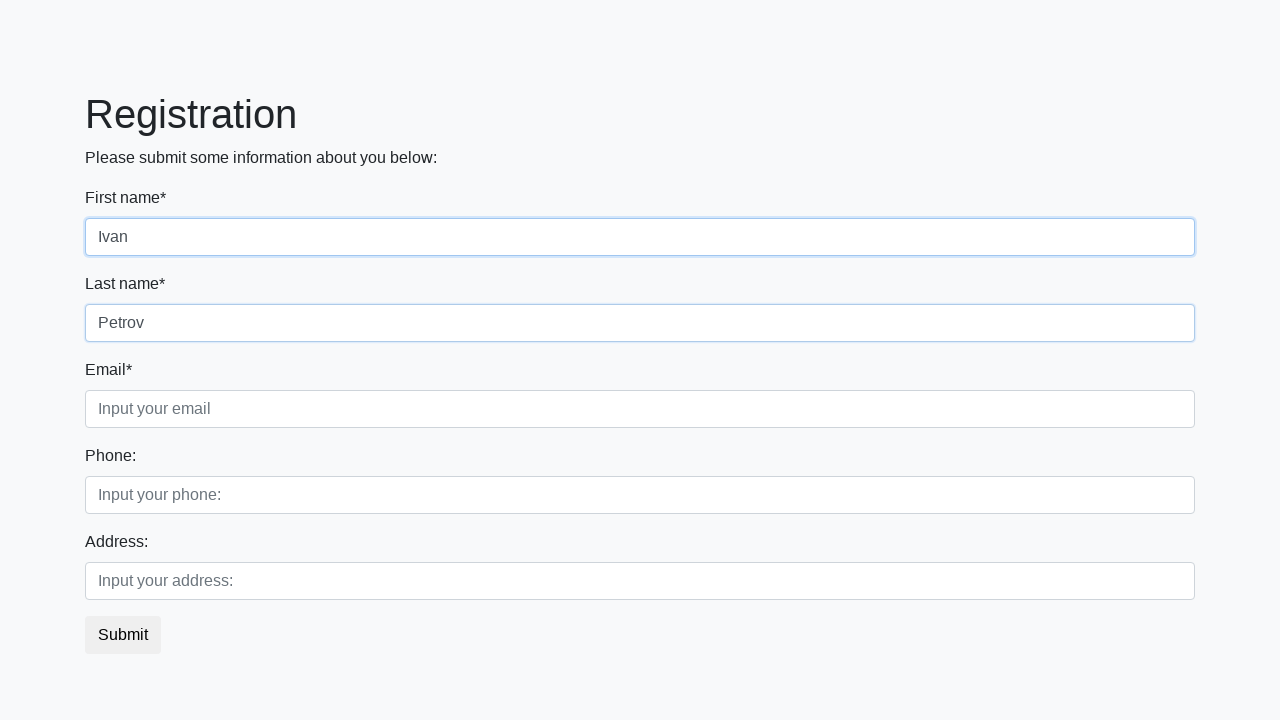

Filled email field with 'test.user@example.com' on input:required.form-control.third
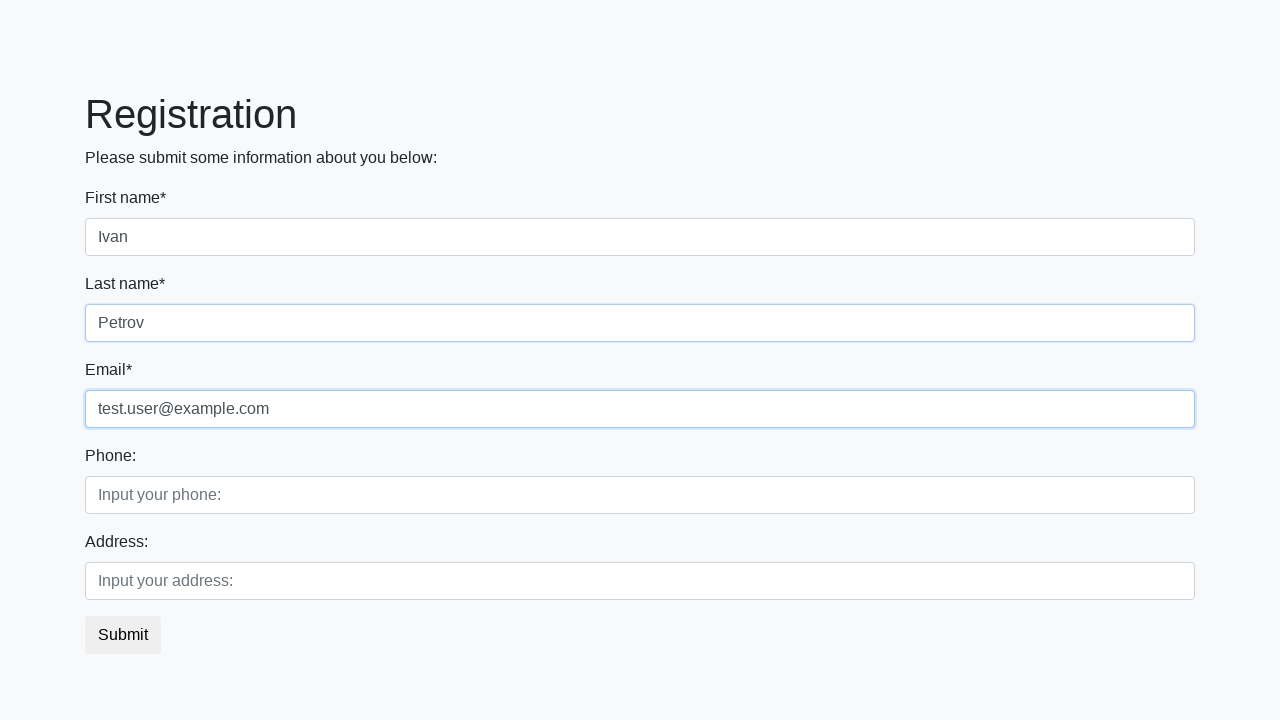

Clicked submit button to register at (123, 635) on button.btn
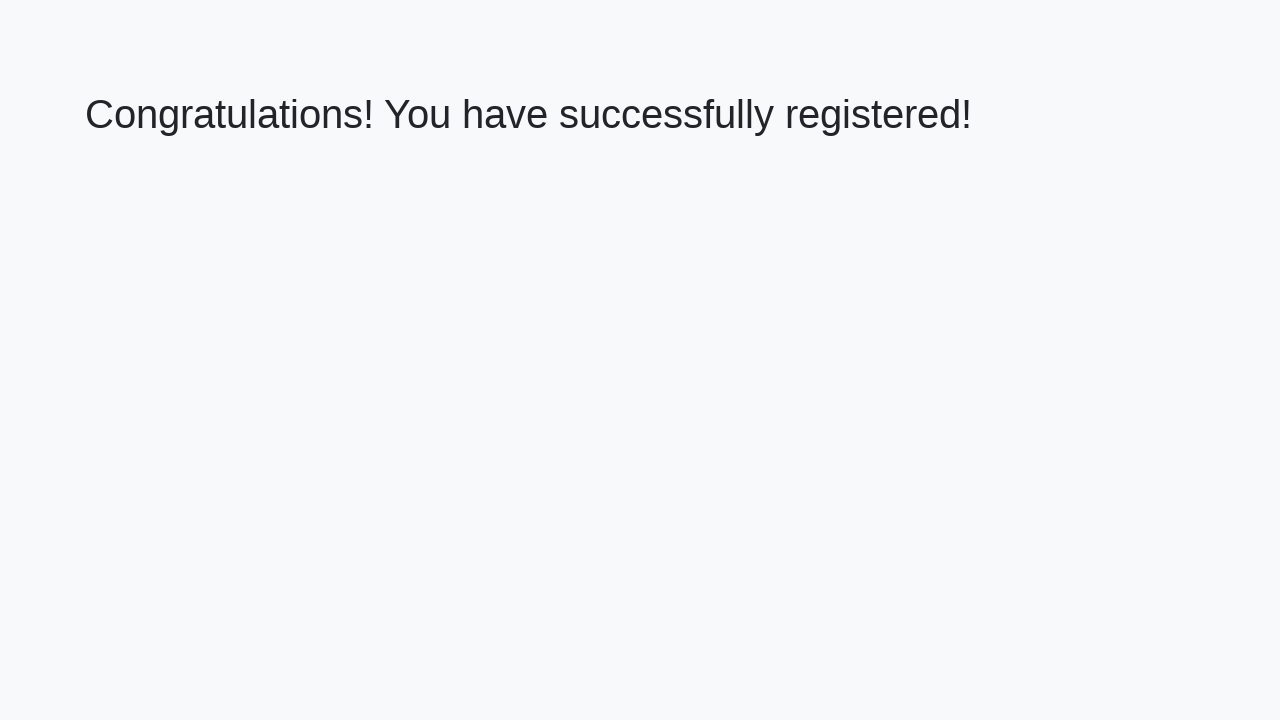

Success message appeared on page
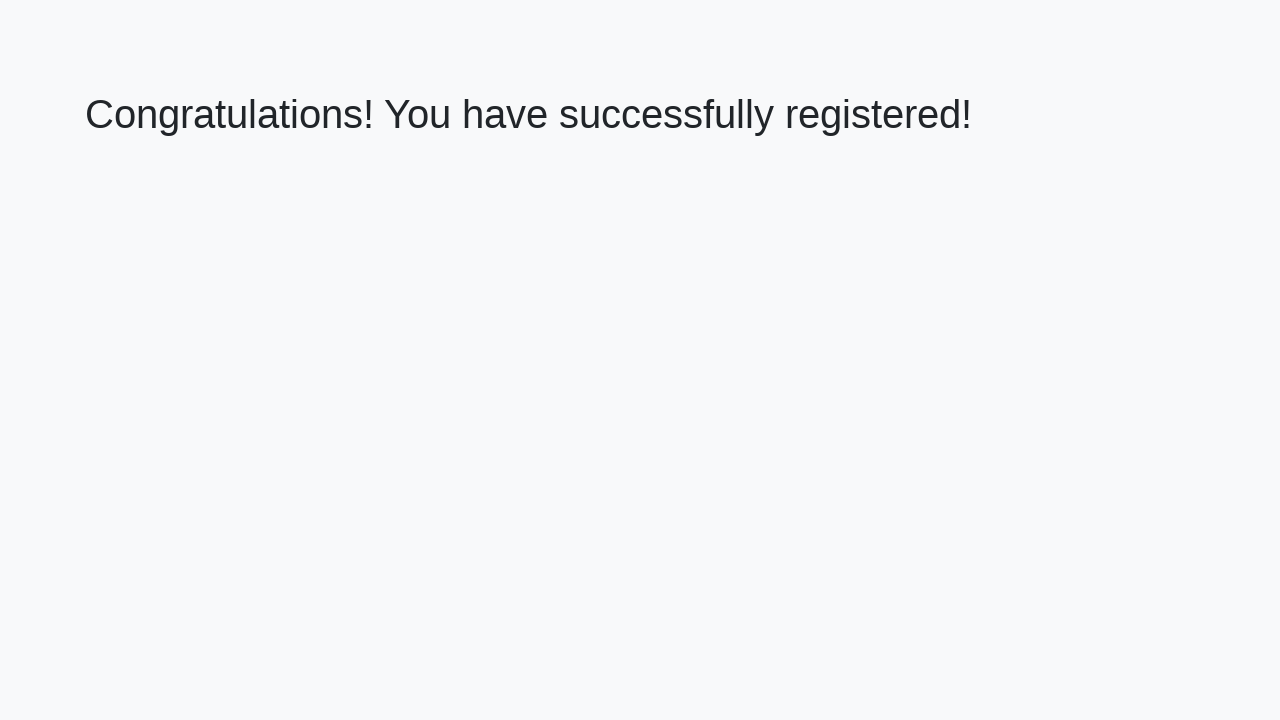

Retrieved success message text
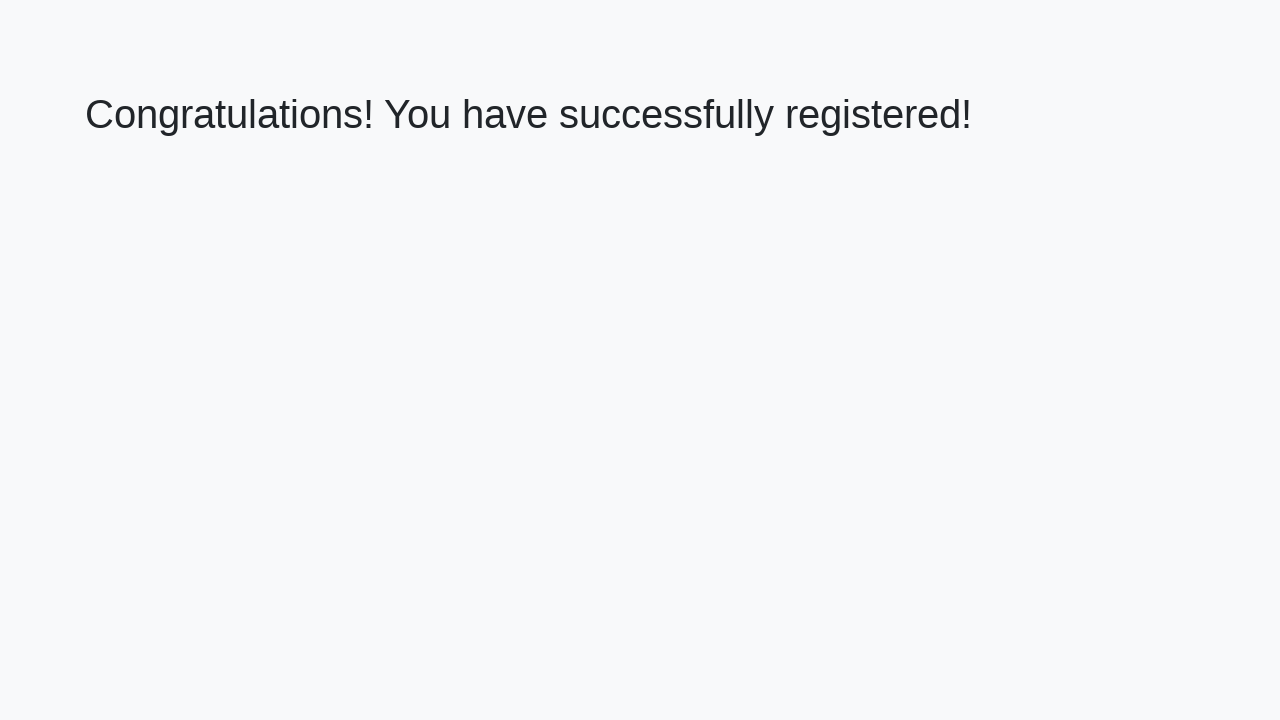

Verified success message matches expected text
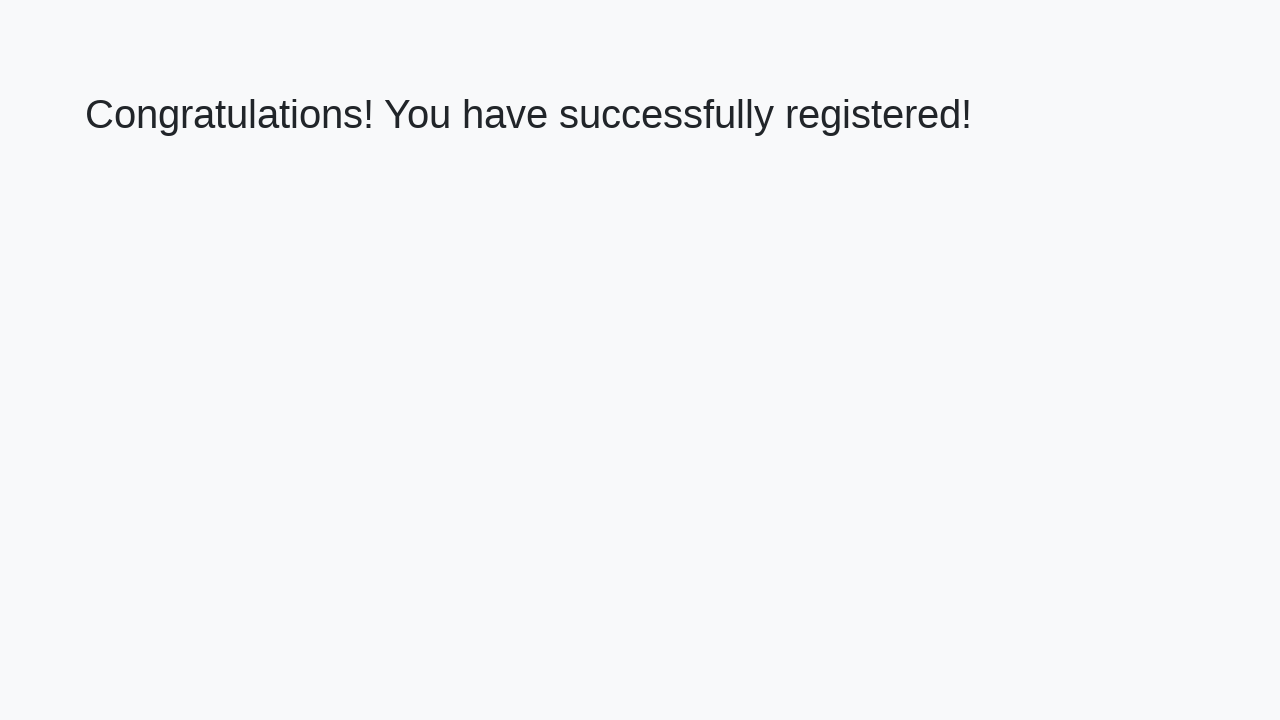

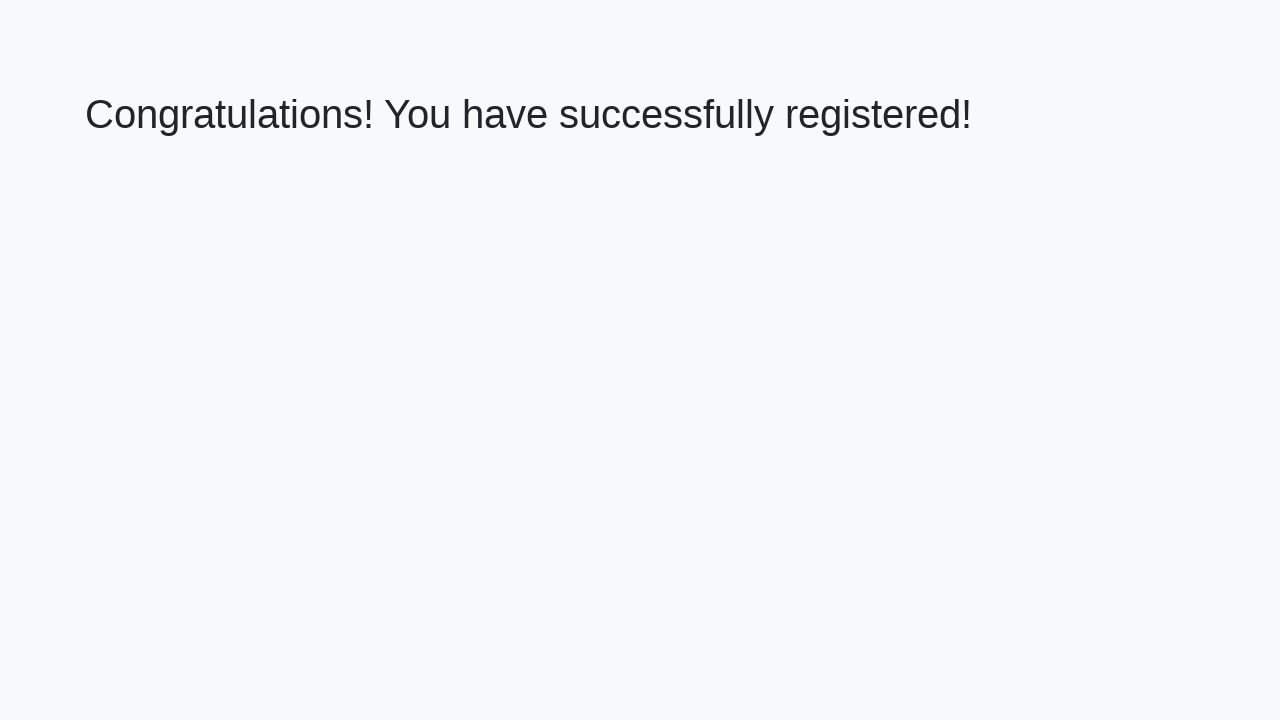